Tests special offer flow by clicking on special offer link, viewing the offer, selecting a product variant, and adding it to cart

Starting URL: http://advantageonlineshopping.com/#/

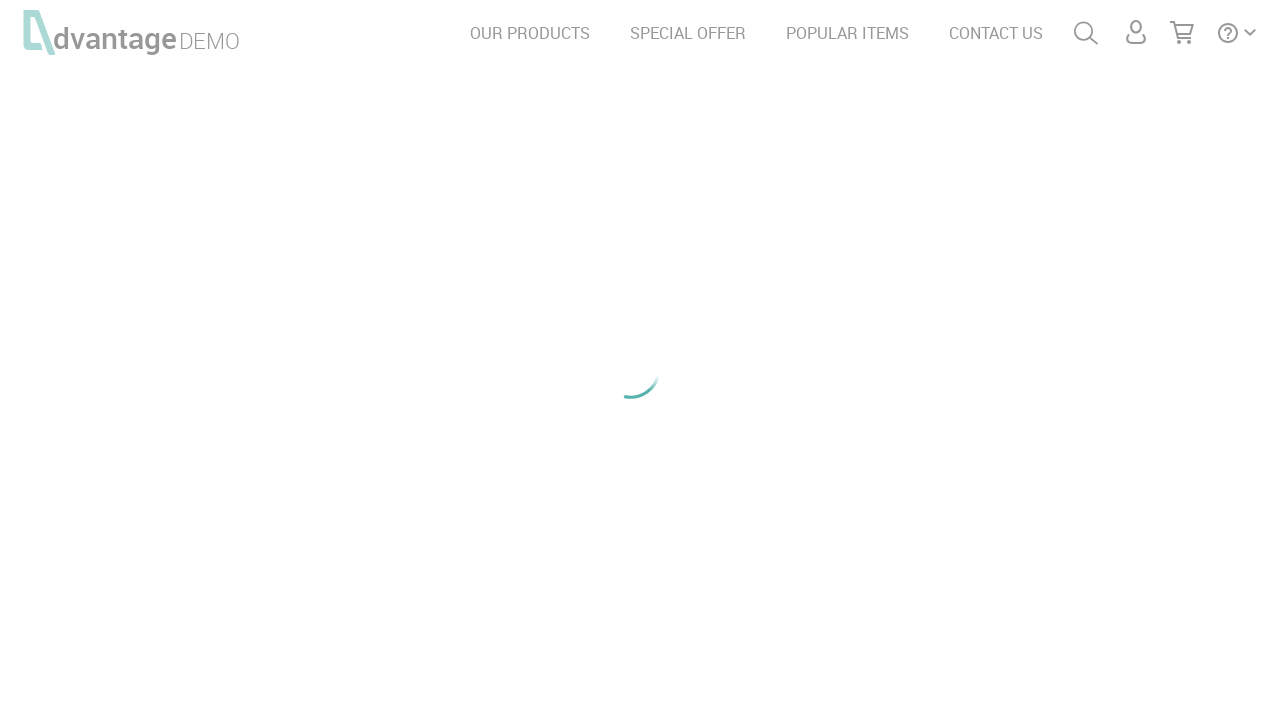

Clicked on SPECIAL OFFER link at (688, 33) on text=SPECIAL OFFER
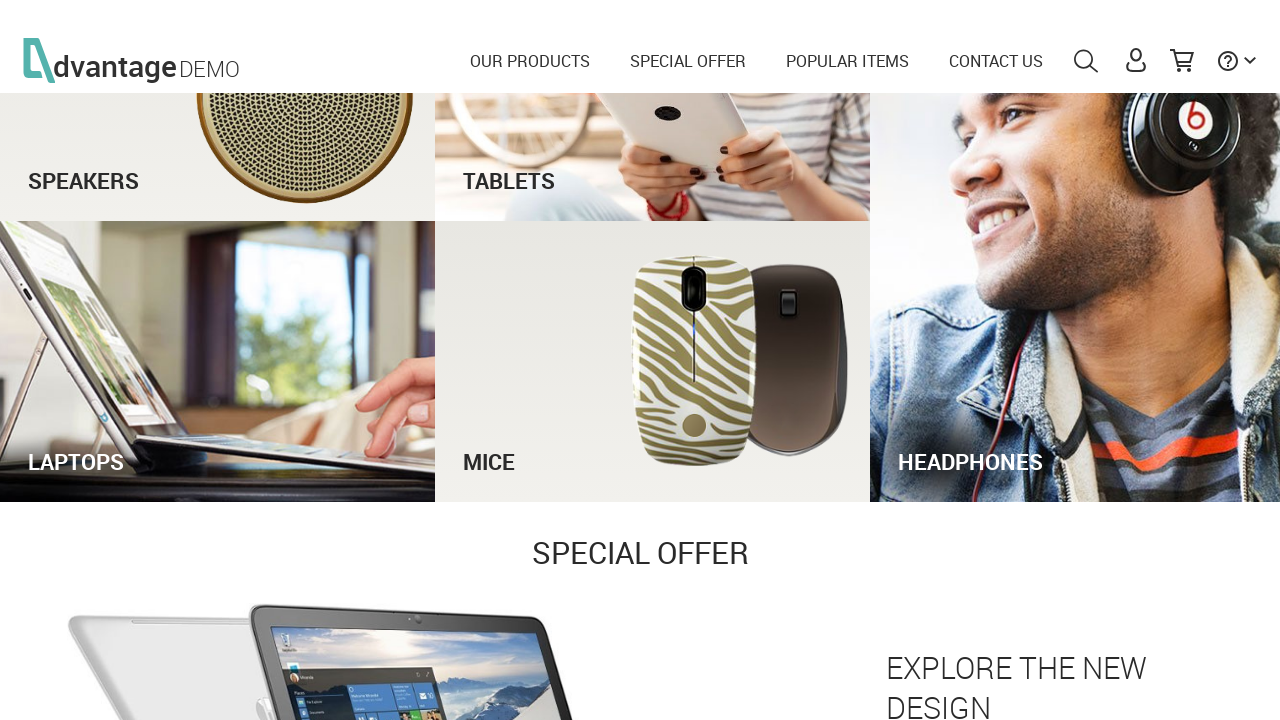

Clicked on See Offer button to view the special offer at (952, 494) on #see_offer_btn
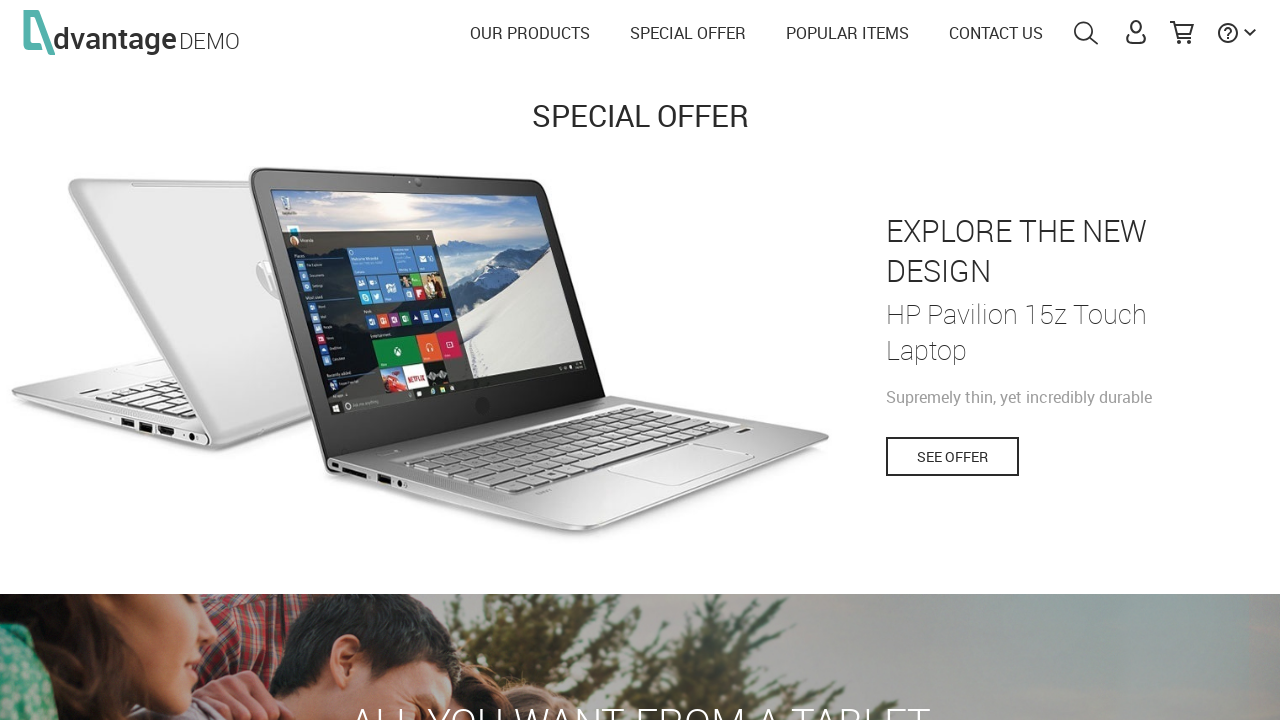

Selected bunny product variant at (824, 385) on (//span[@id='bunny'])[2]
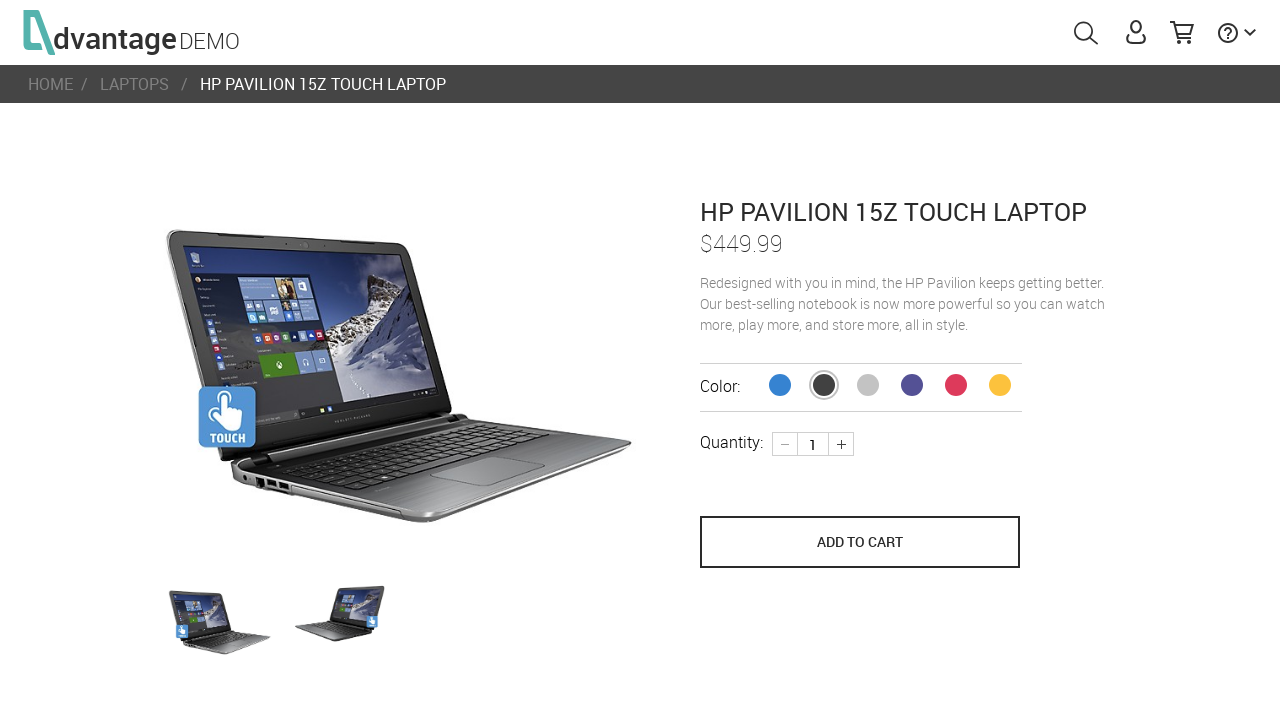

Added selected product variant to cart at (860, 542) on button[name='save_to_cart']
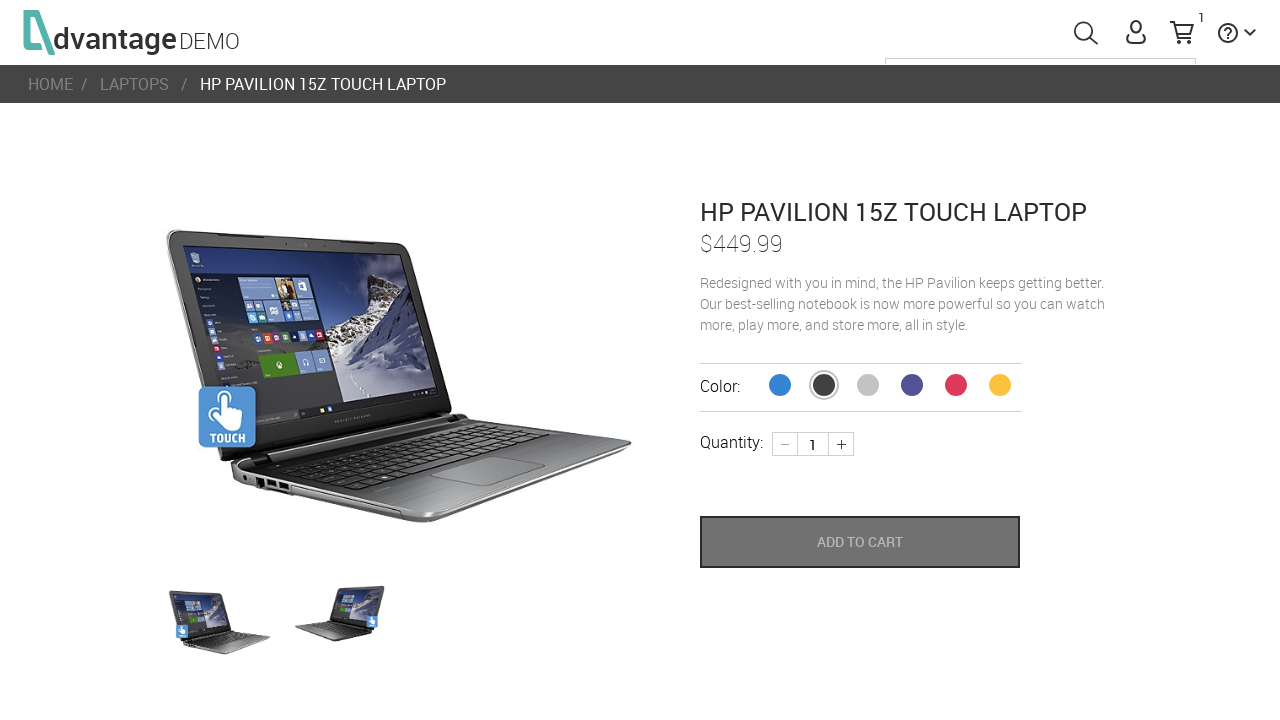

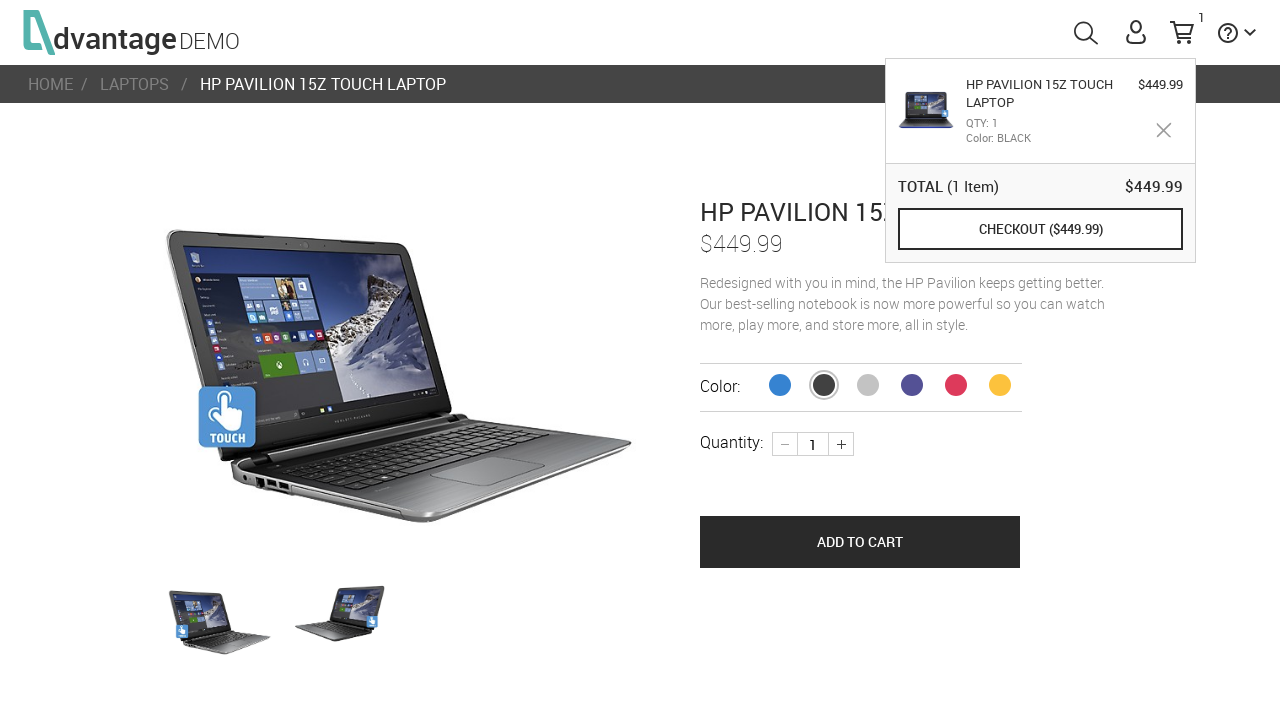